Navigates to an online image converter page for converting PNG to ICO format and sets the browser window size

Starting URL: https://image.online-convert.com/vi/convert/png-sang-ico

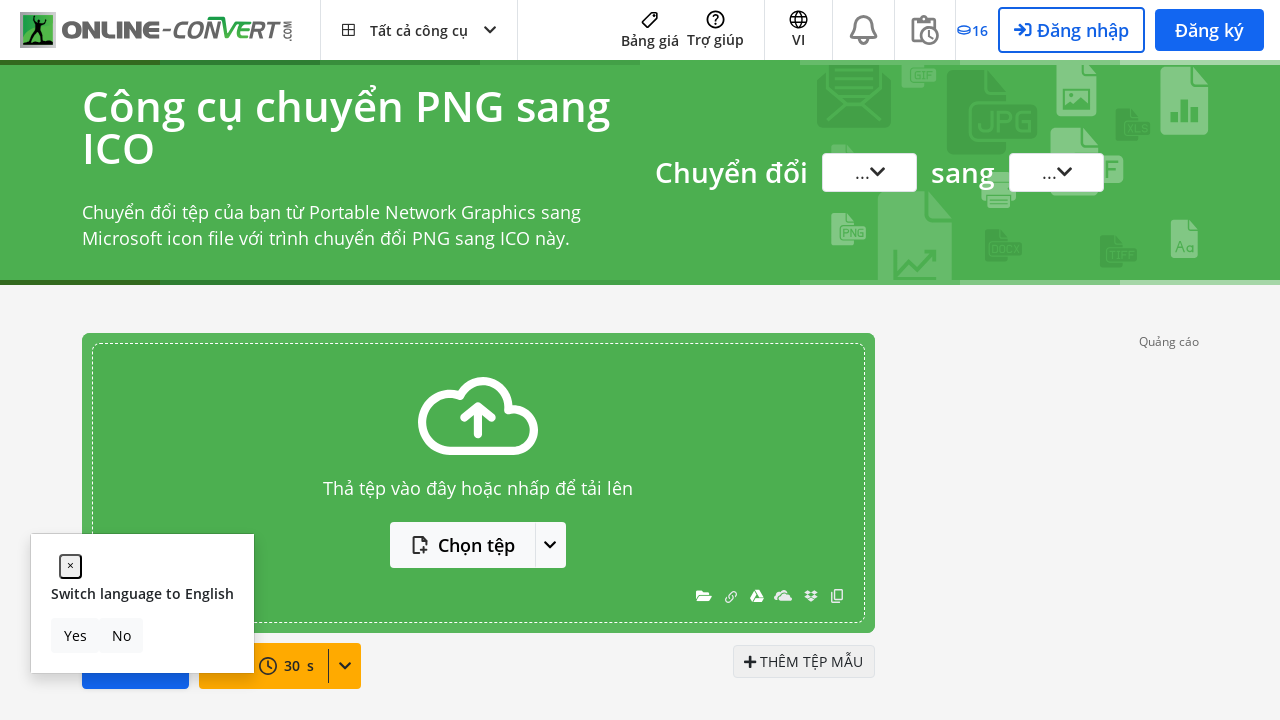

Set browser window size to 1000x1000 pixels
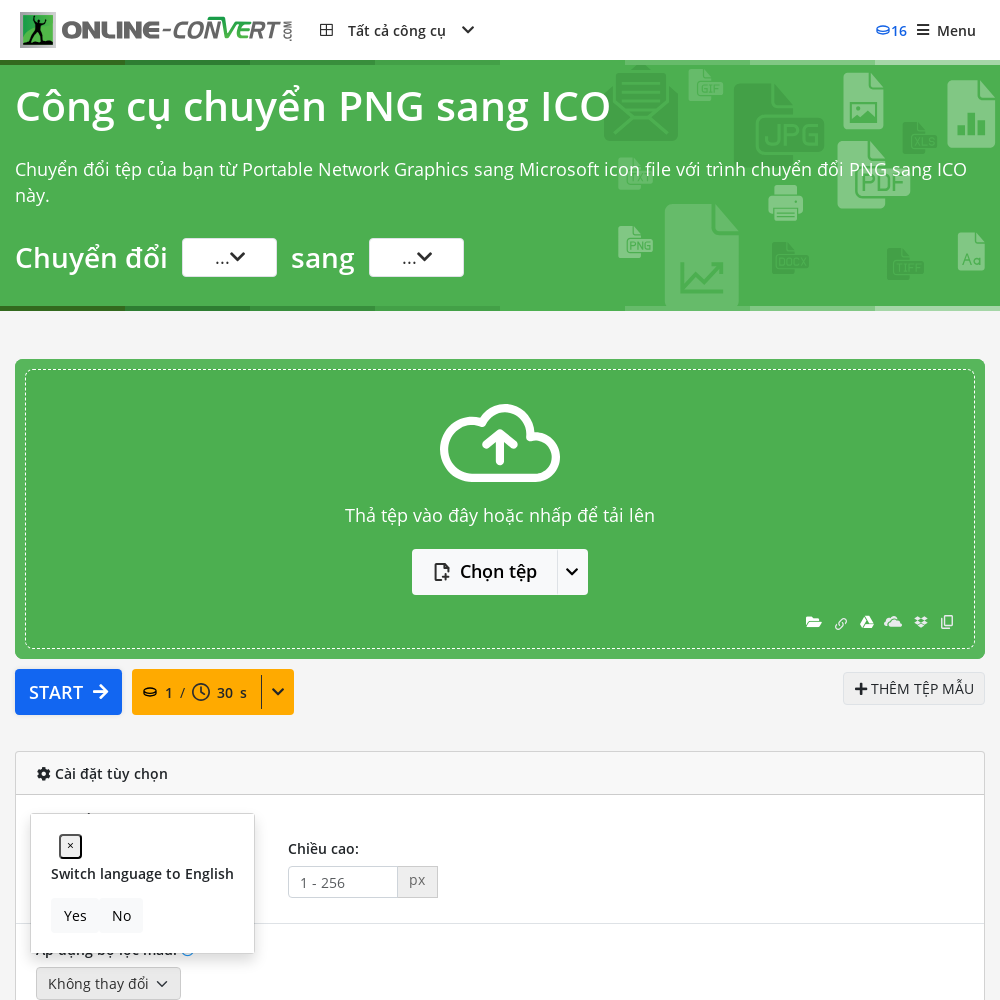

Page fully loaded - DOM content ready
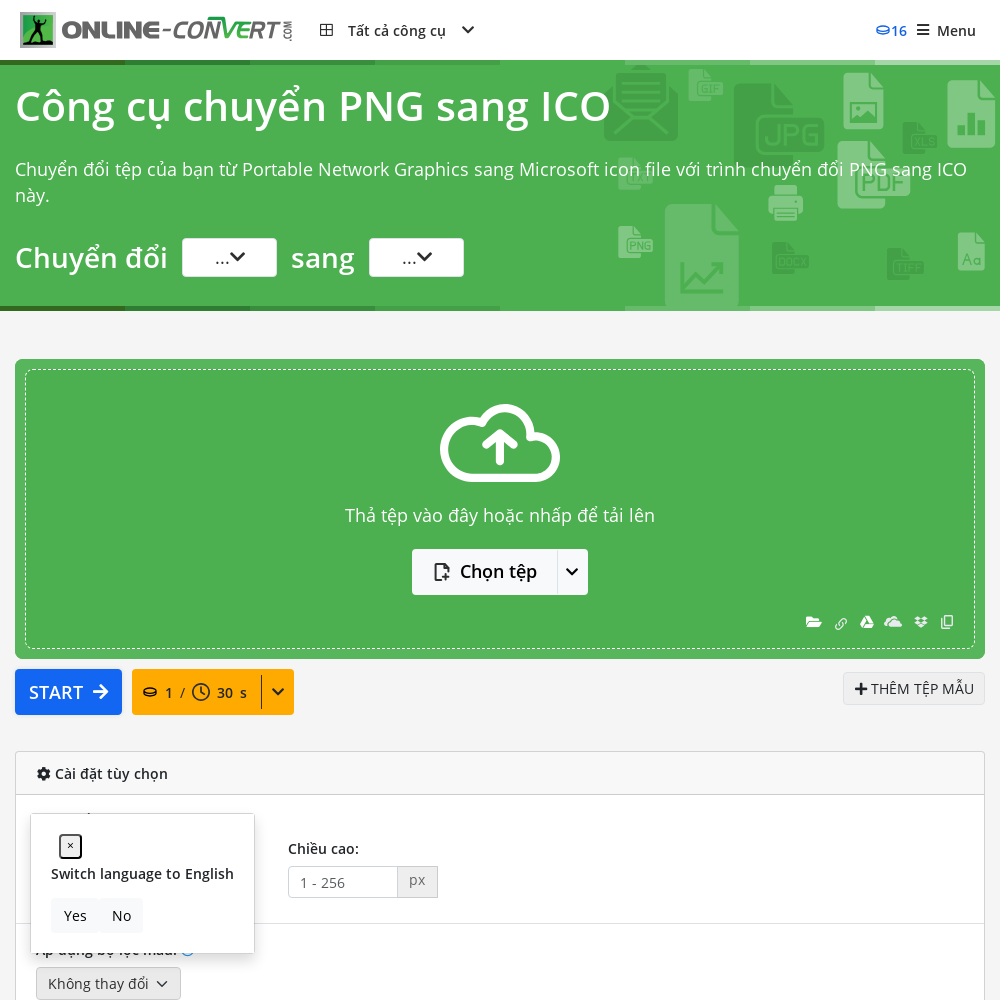

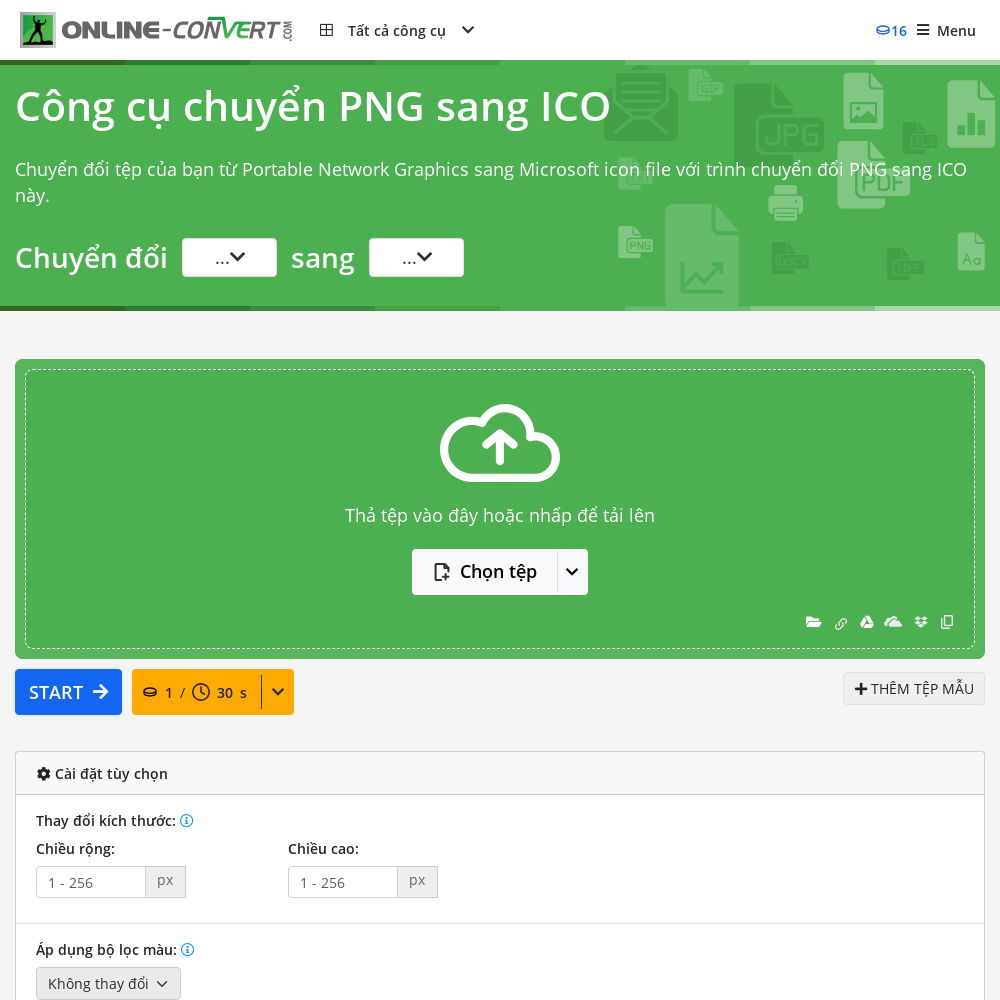